Tests resize functionality on jQuery UI demo page by interacting with the resizable element's handle

Starting URL: https://jqueryui.com/resizable/

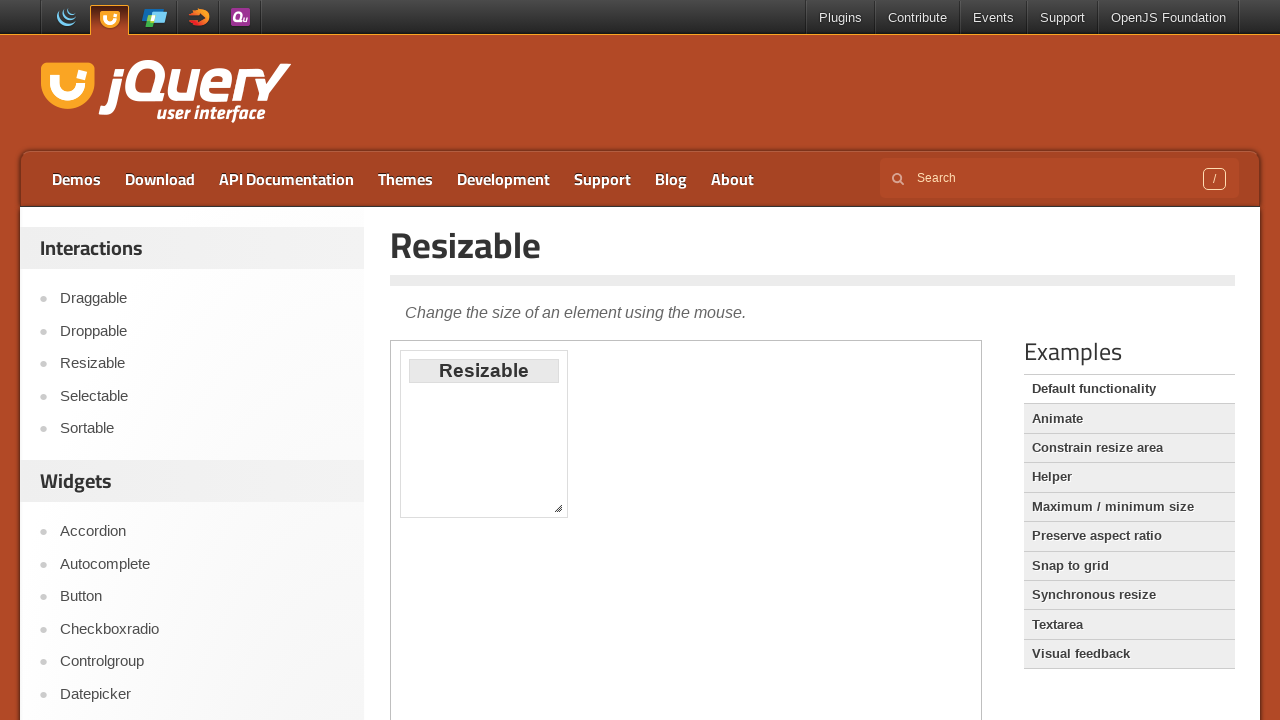

Located and switched to demo iframe
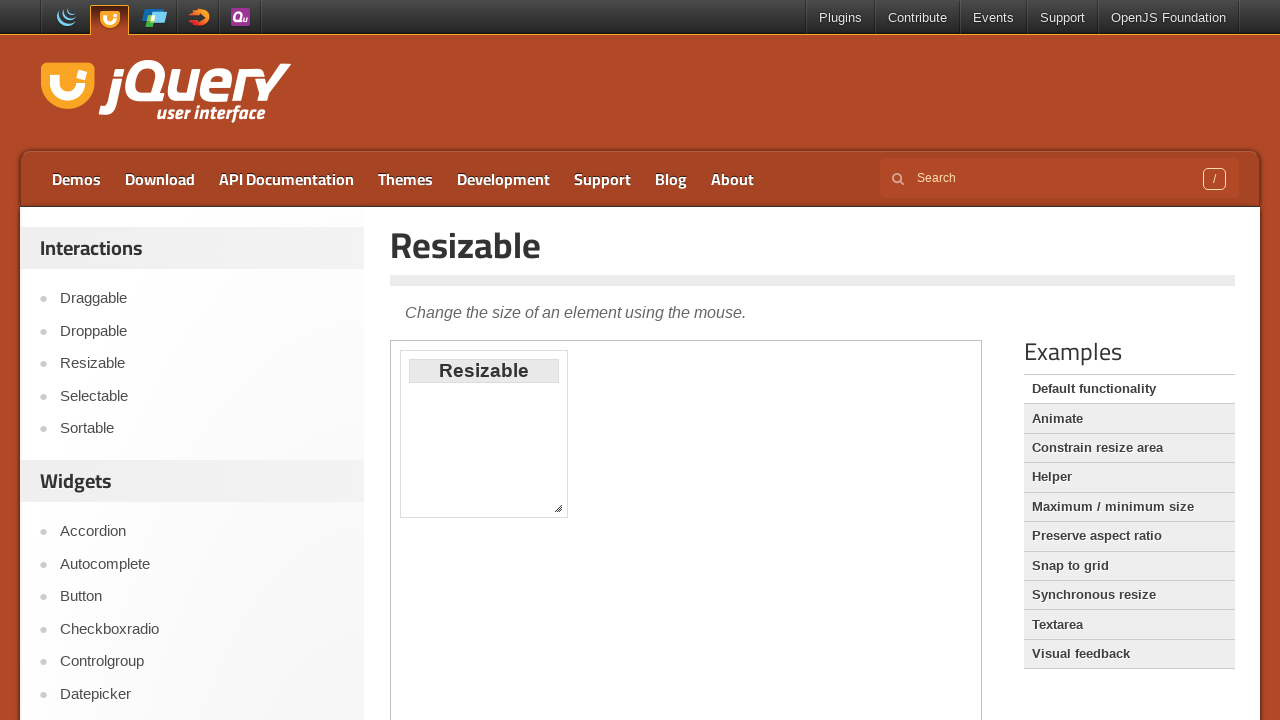

Located the southeast resize handle
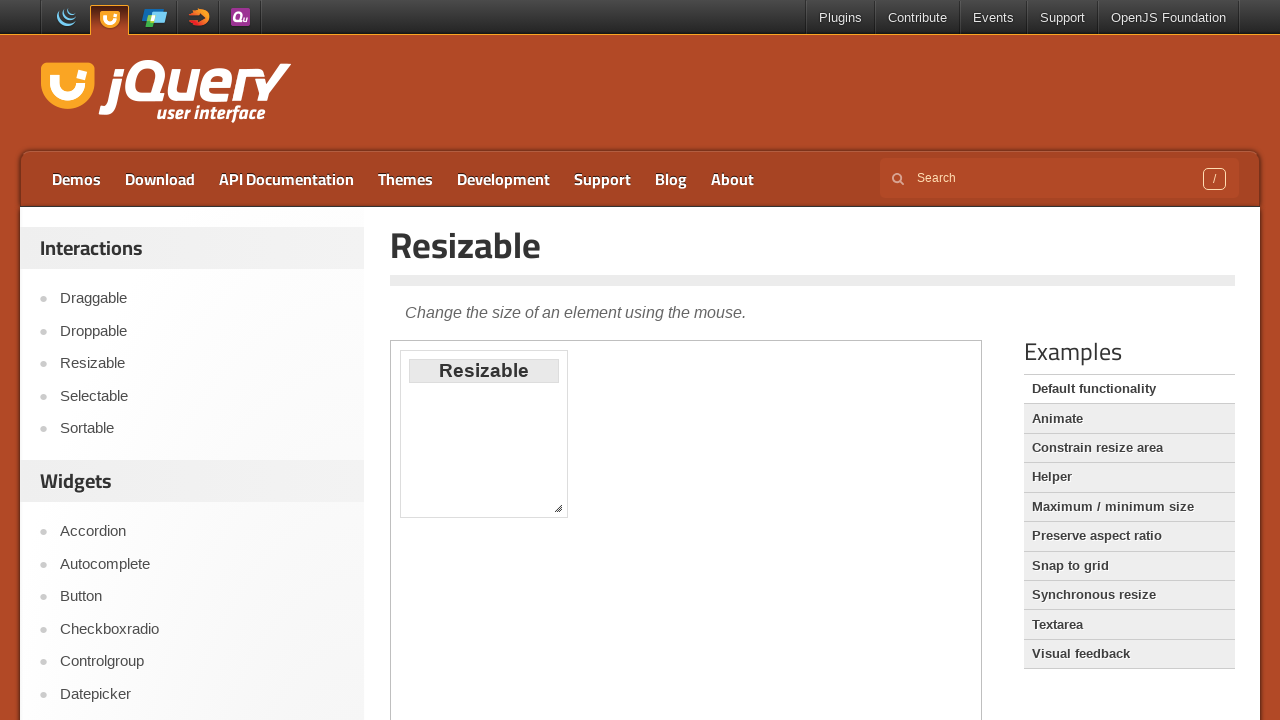

Retrieved bounding box of resize handle
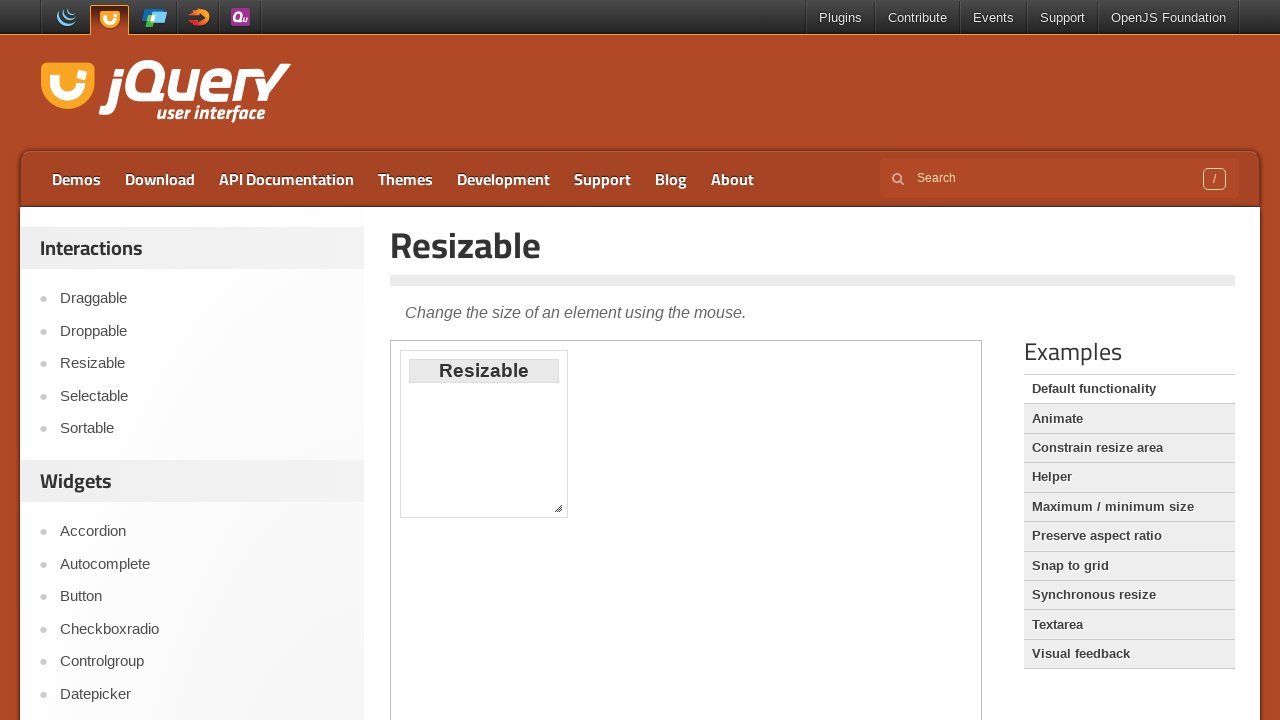

Moved mouse to center of resize handle at (558, 508)
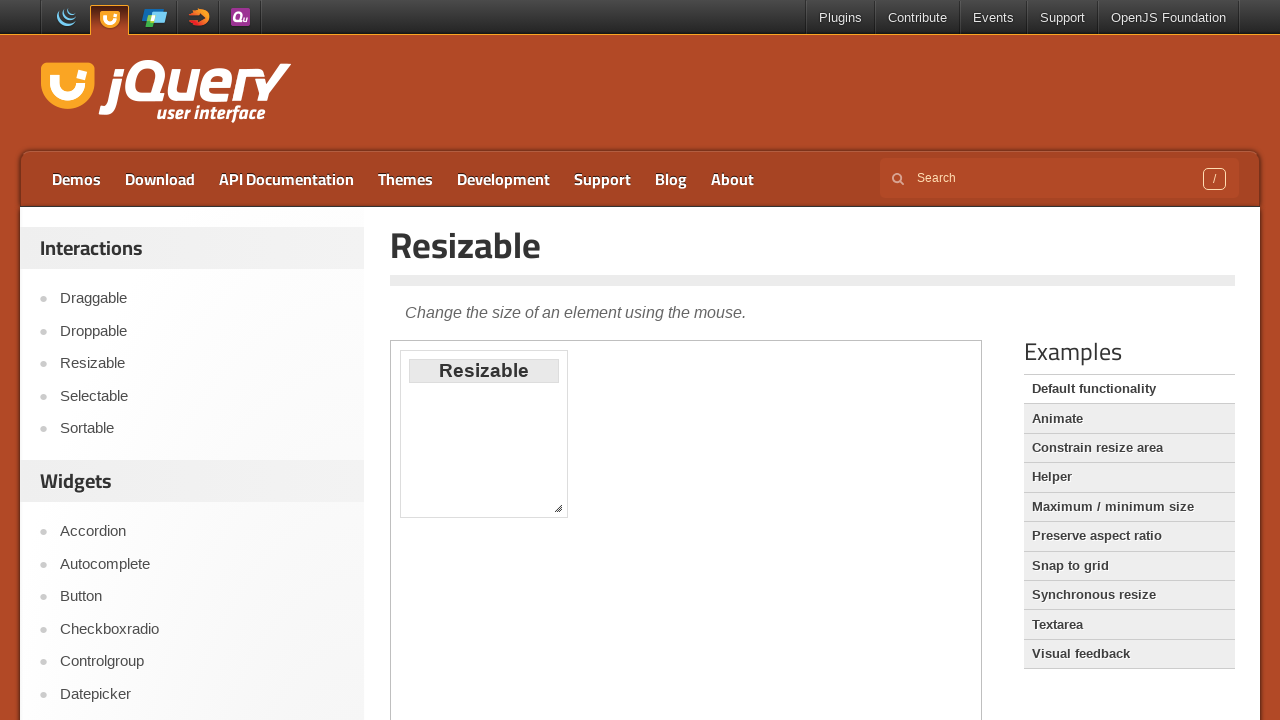

Pressed mouse button down on resize handle at (558, 508)
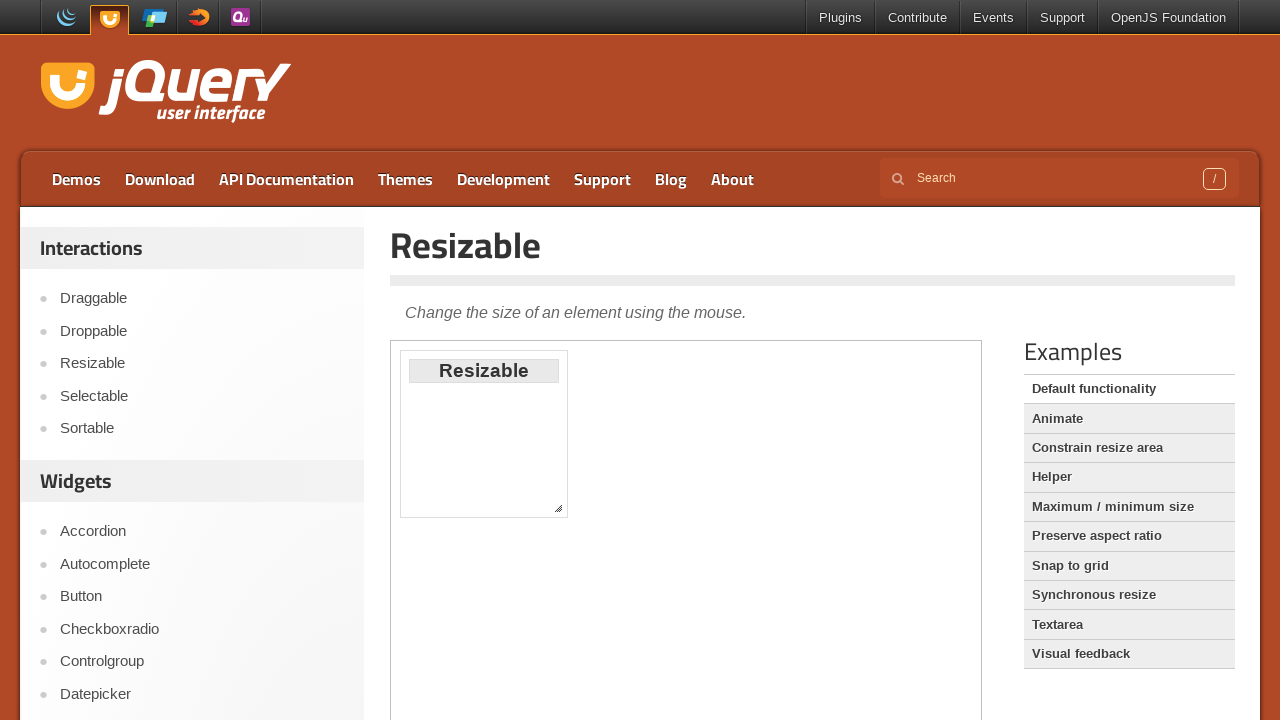

Dragged resize handle to new position (150px right, 100px down) at (700, 600)
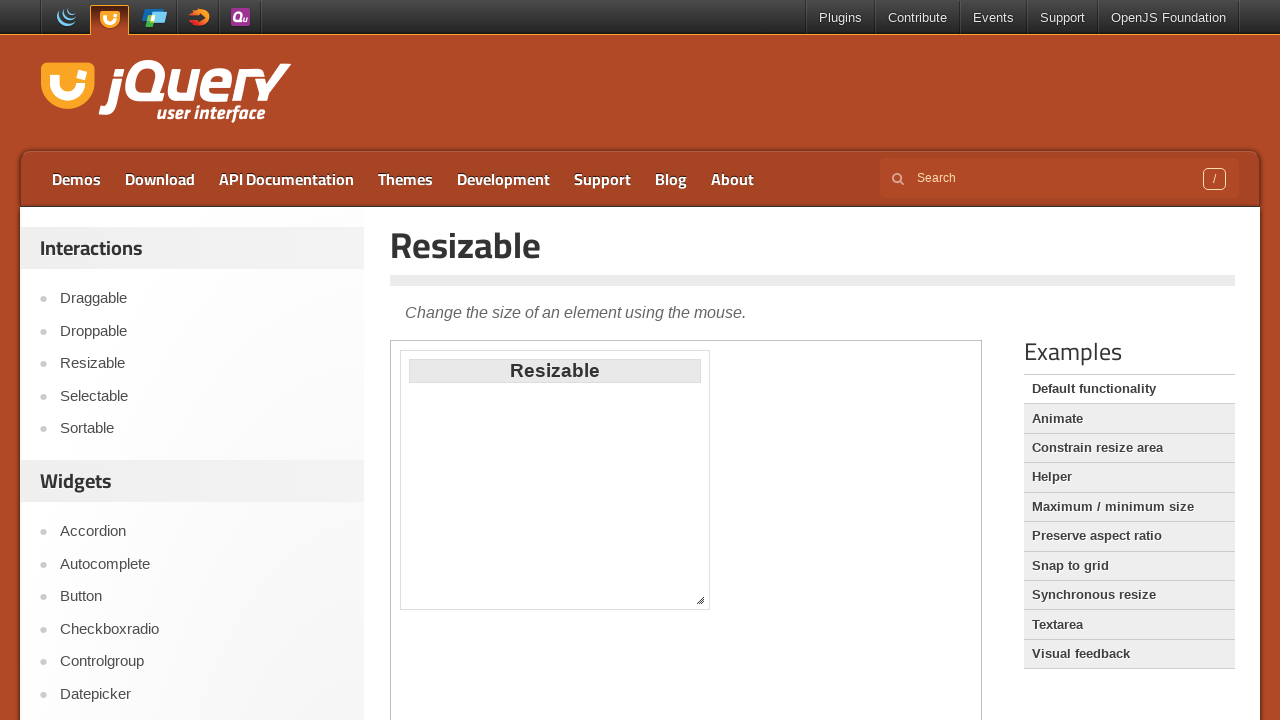

Released mouse button to complete resize operation at (700, 600)
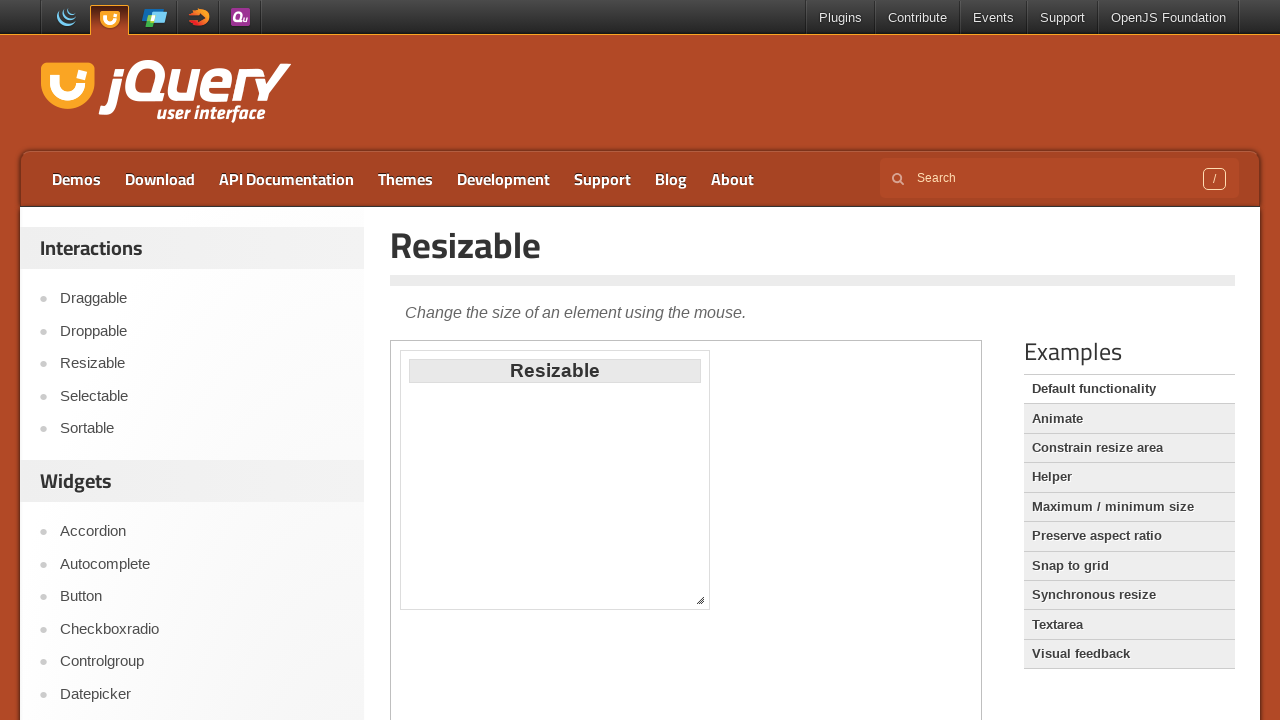

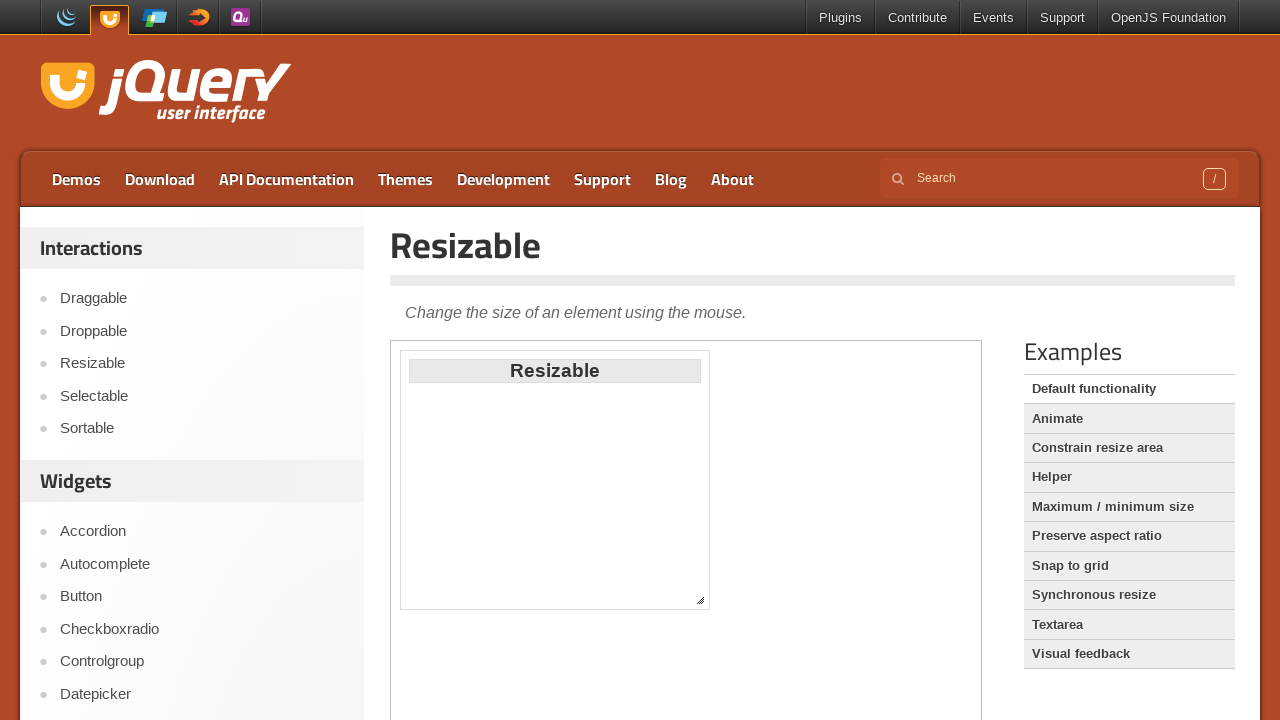